Tests a registration form by filling in first name, last name, and email fields, then submitting and verifying successful registration message.

Starting URL: http://suninjuly.github.io/registration1.html

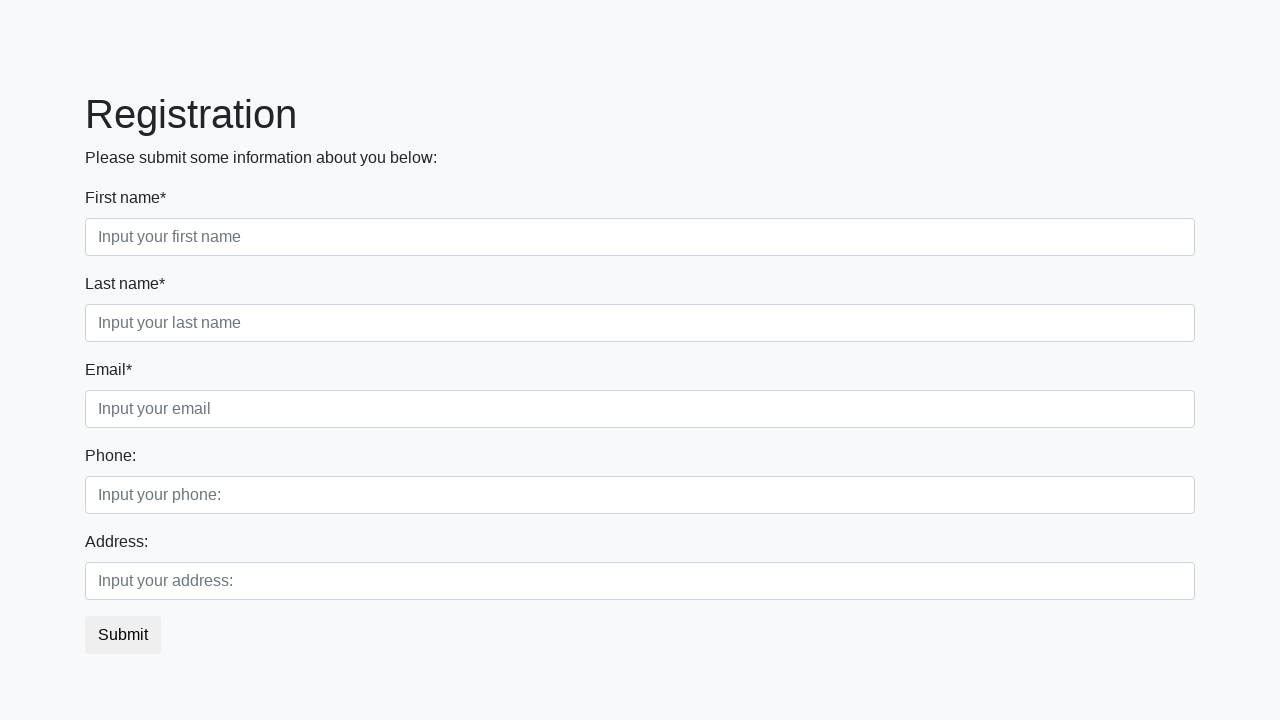

Filled first name field with 'Ivan' on input.first[required]
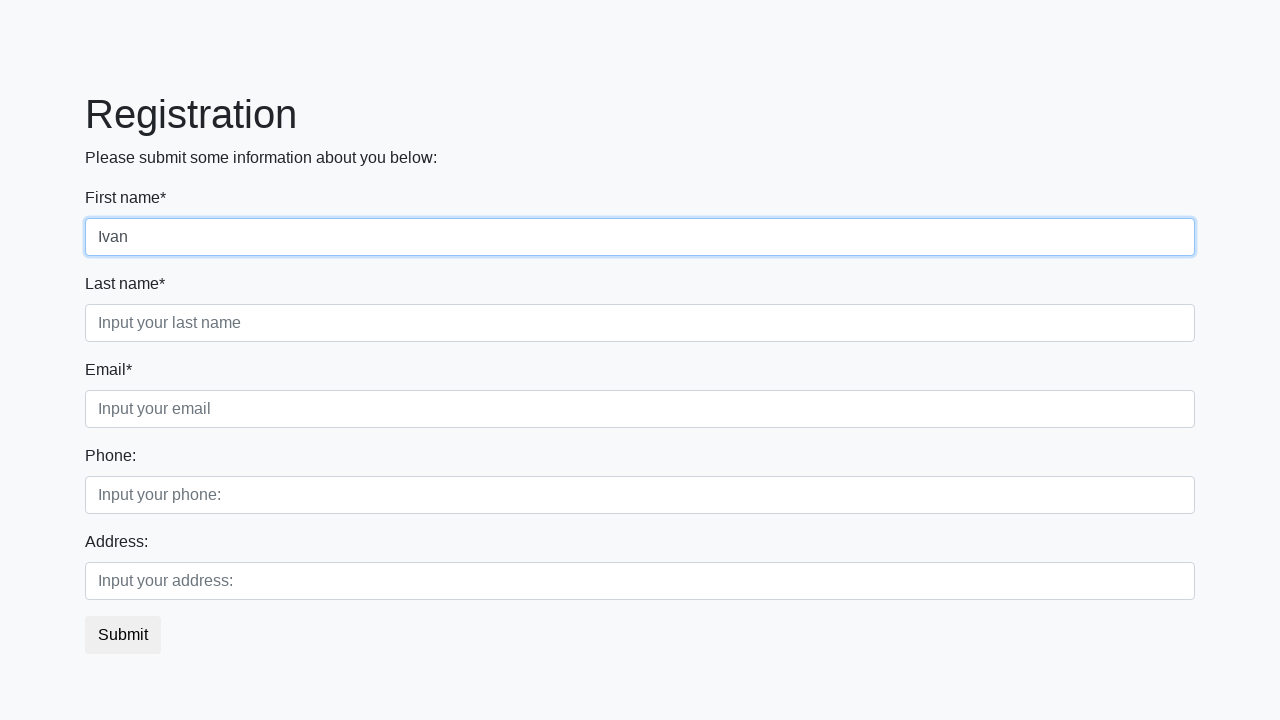

Filled last name field with 'Petrov' on input.second[required]
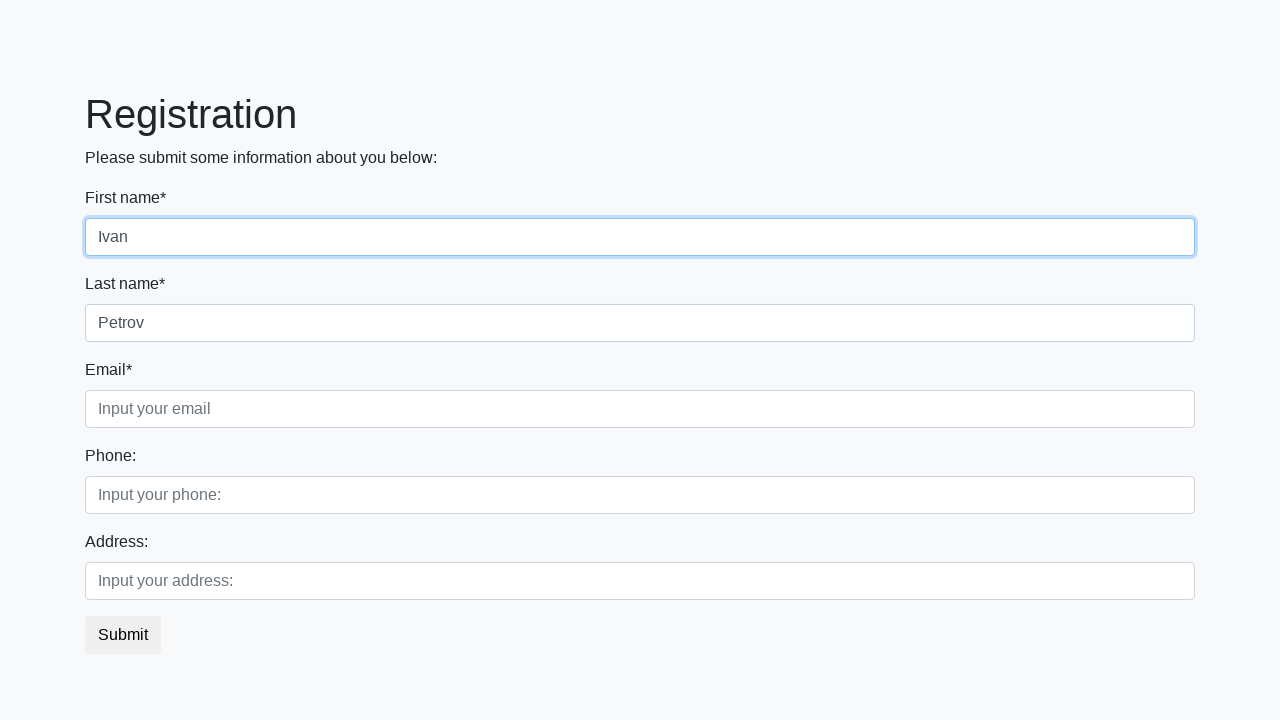

Filled email field with 'I.p@mail.ru' on input.third[required]
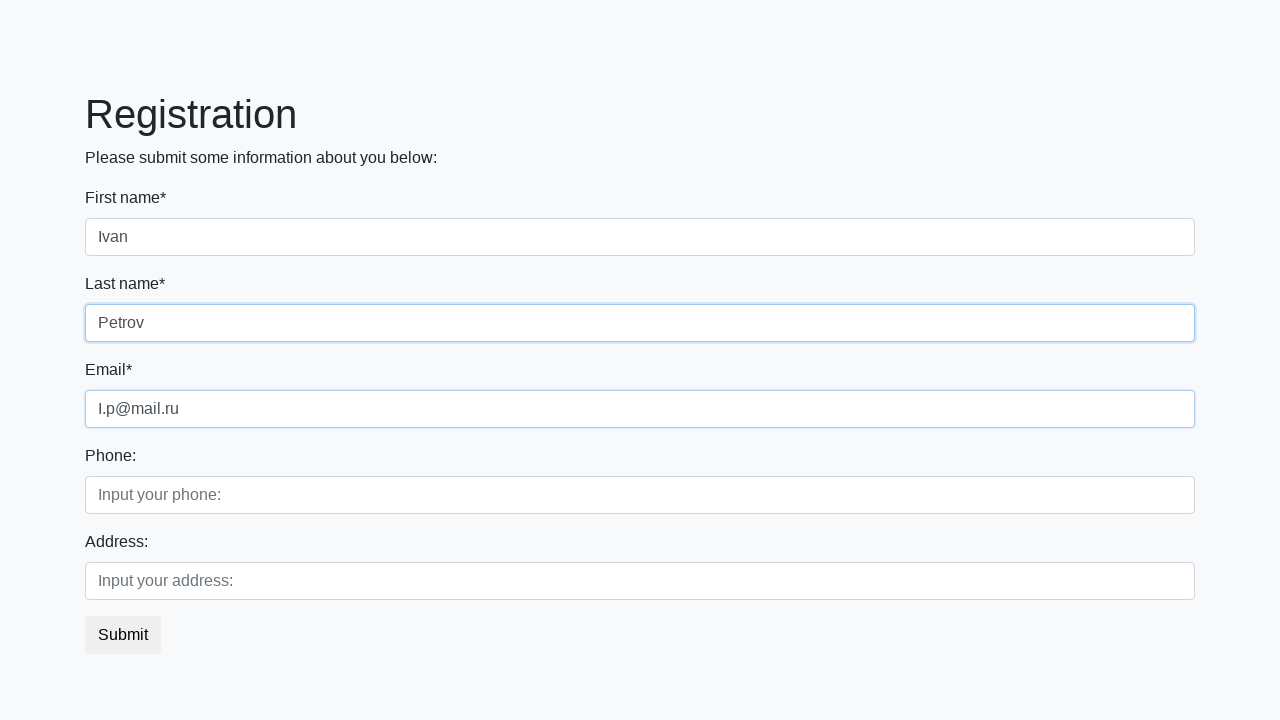

Clicked submit button at (123, 635) on button.btn
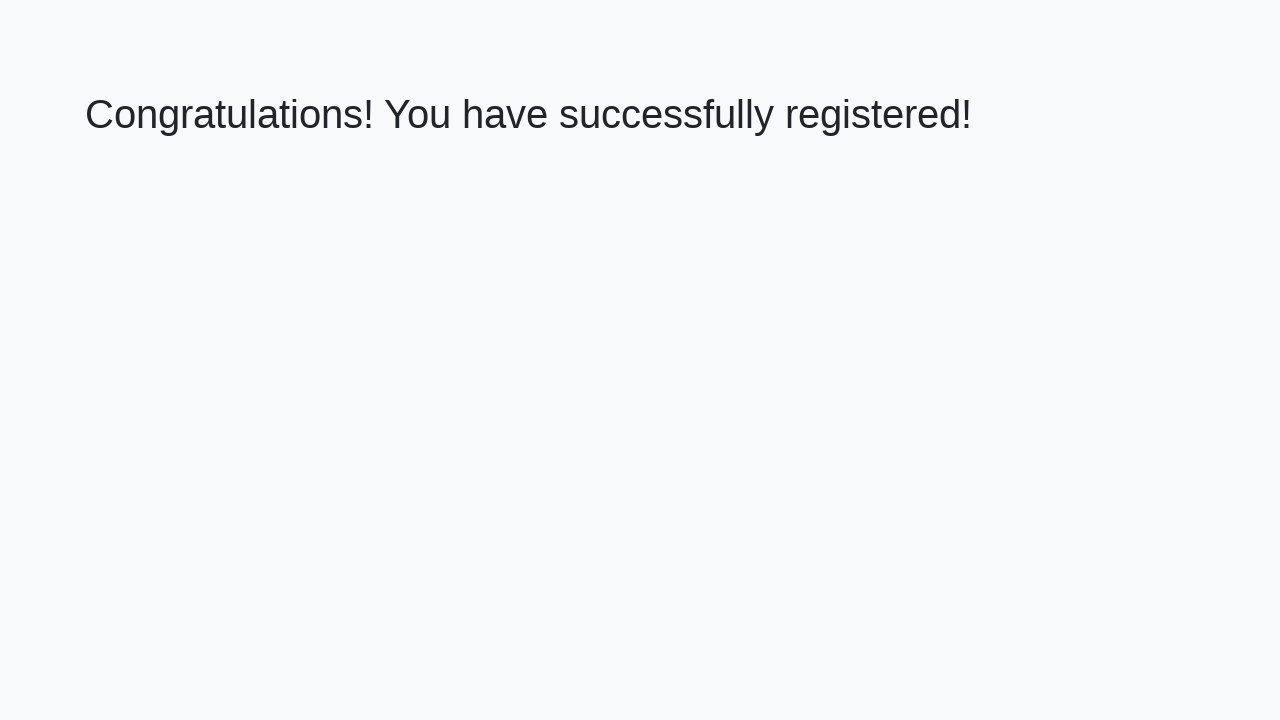

Success message header loaded
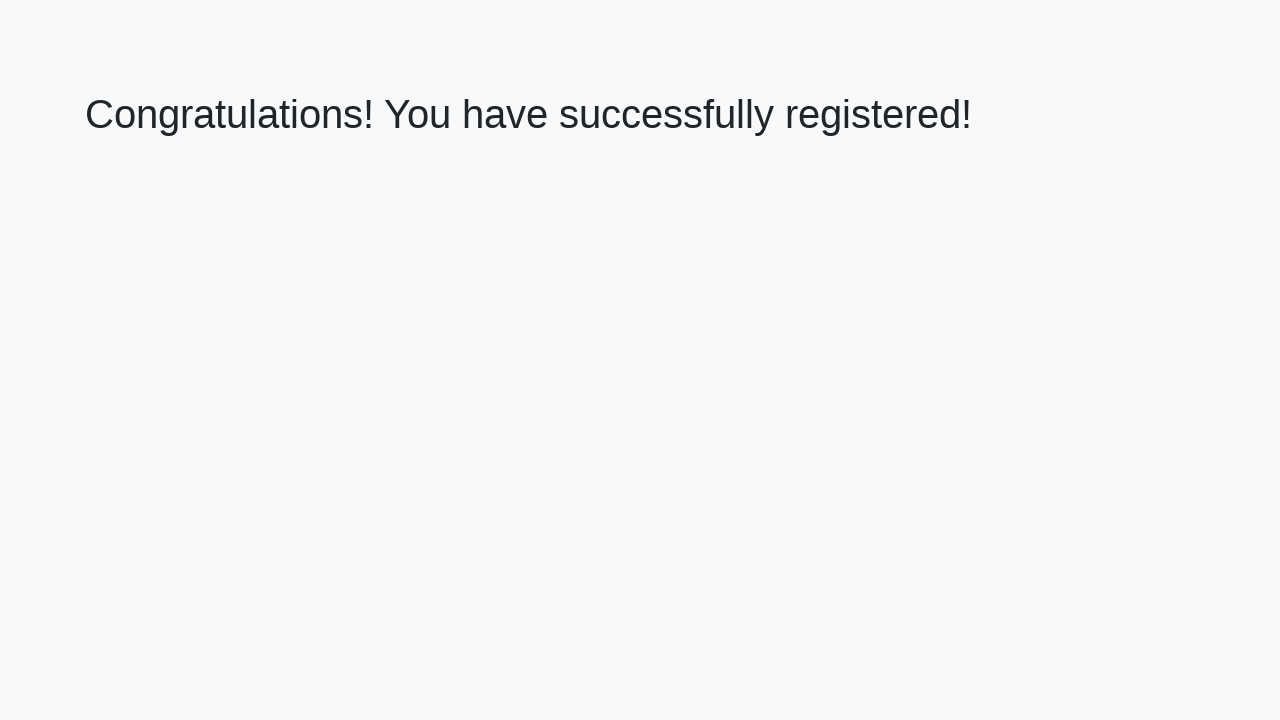

Retrieved success message text
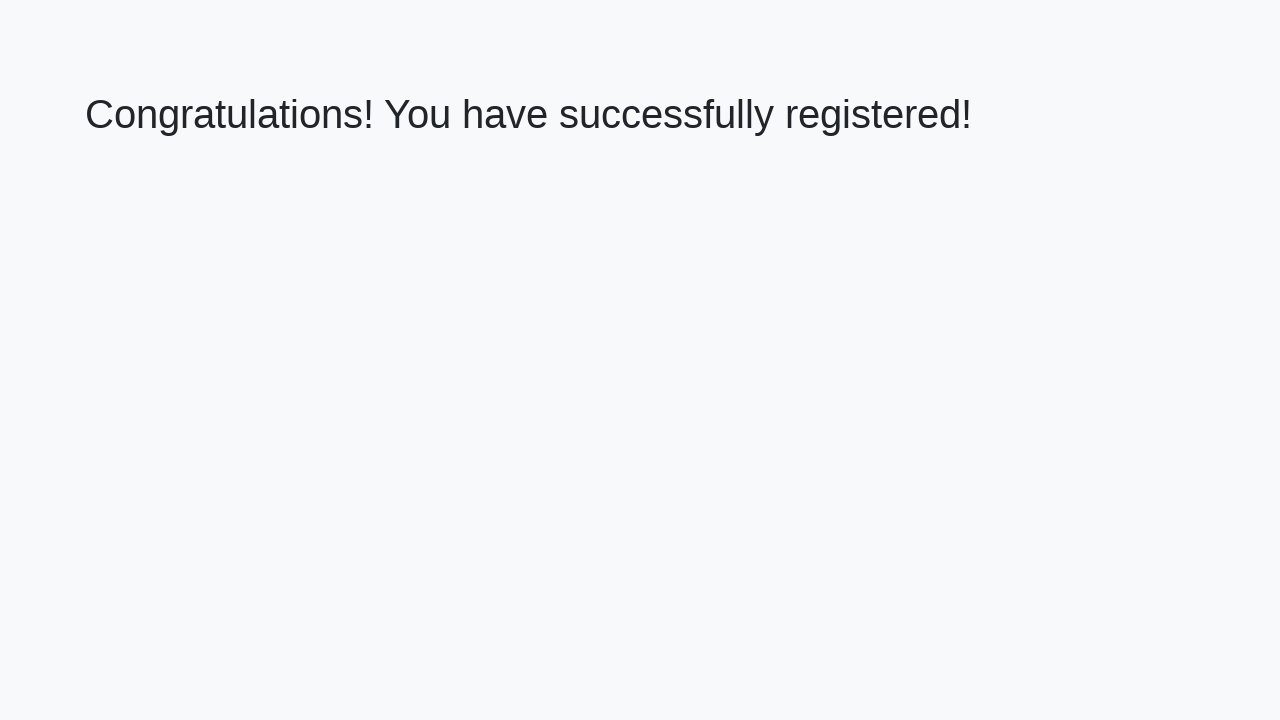

Verified successful registration message: 'Congratulations! You have successfully registered!'
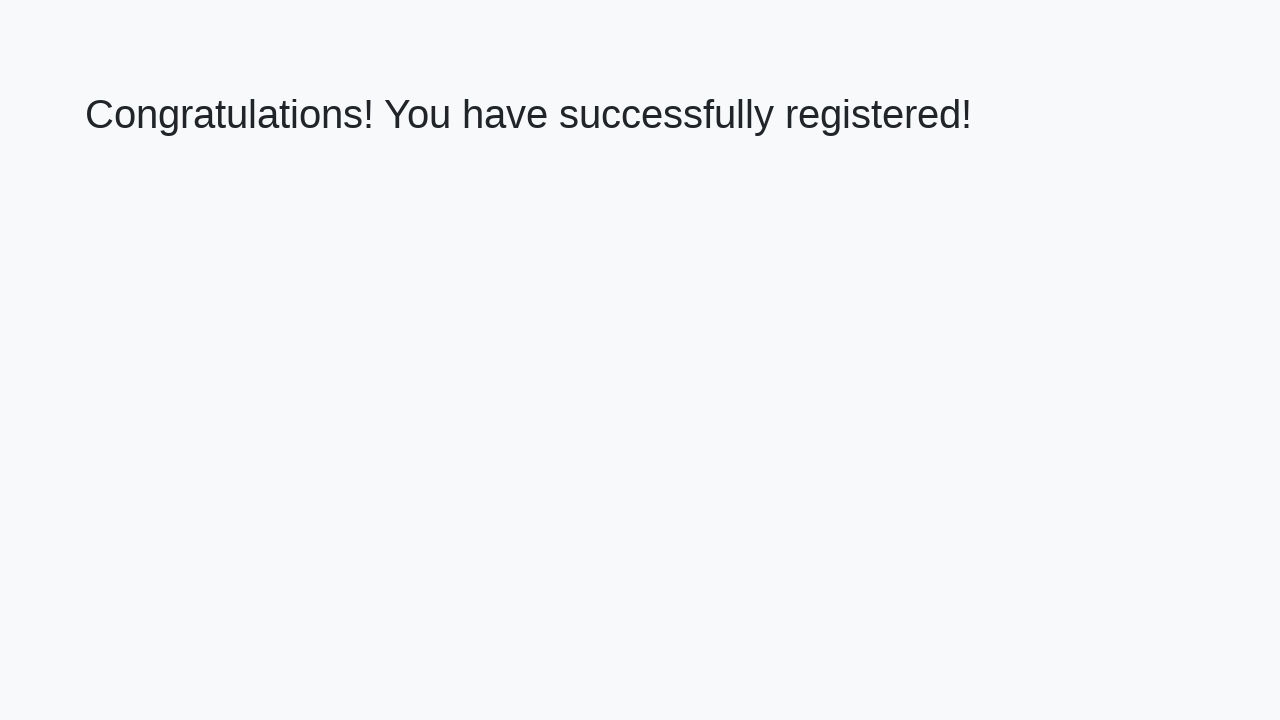

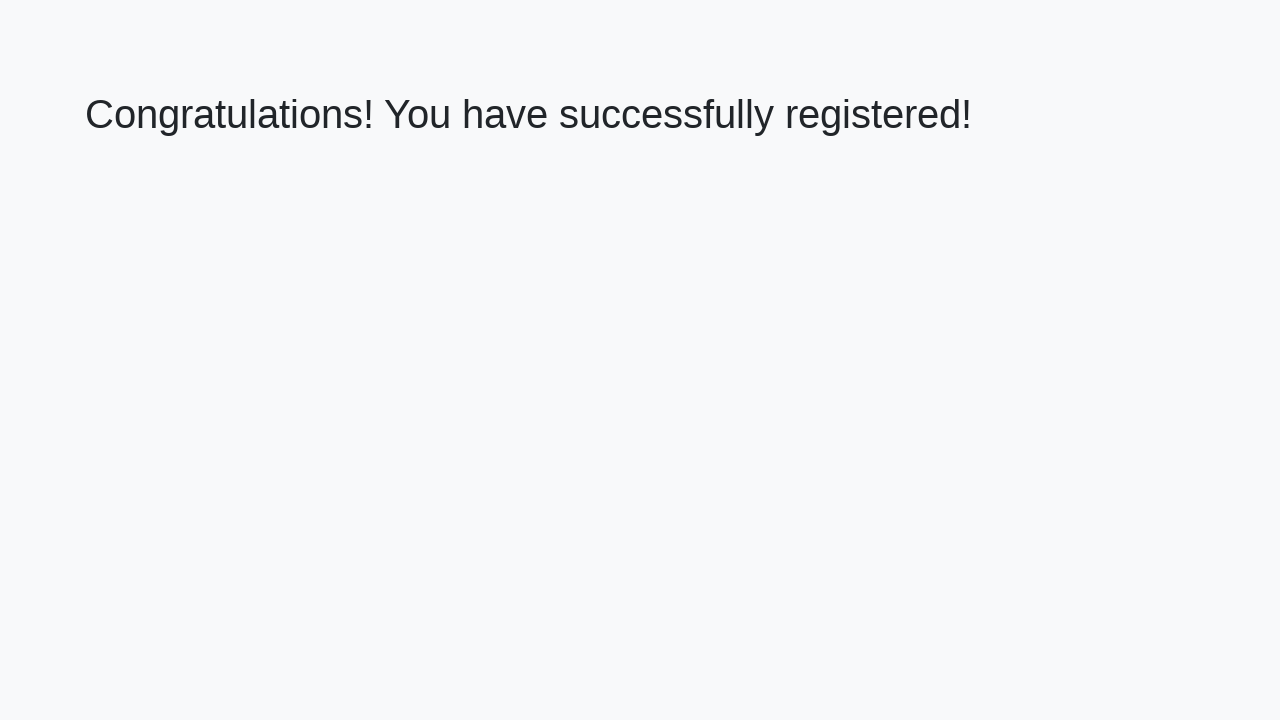